Navigates to Red Bus website and verifies the page loads by checking the page title and URL.

Starting URL: https://www.redbus.in

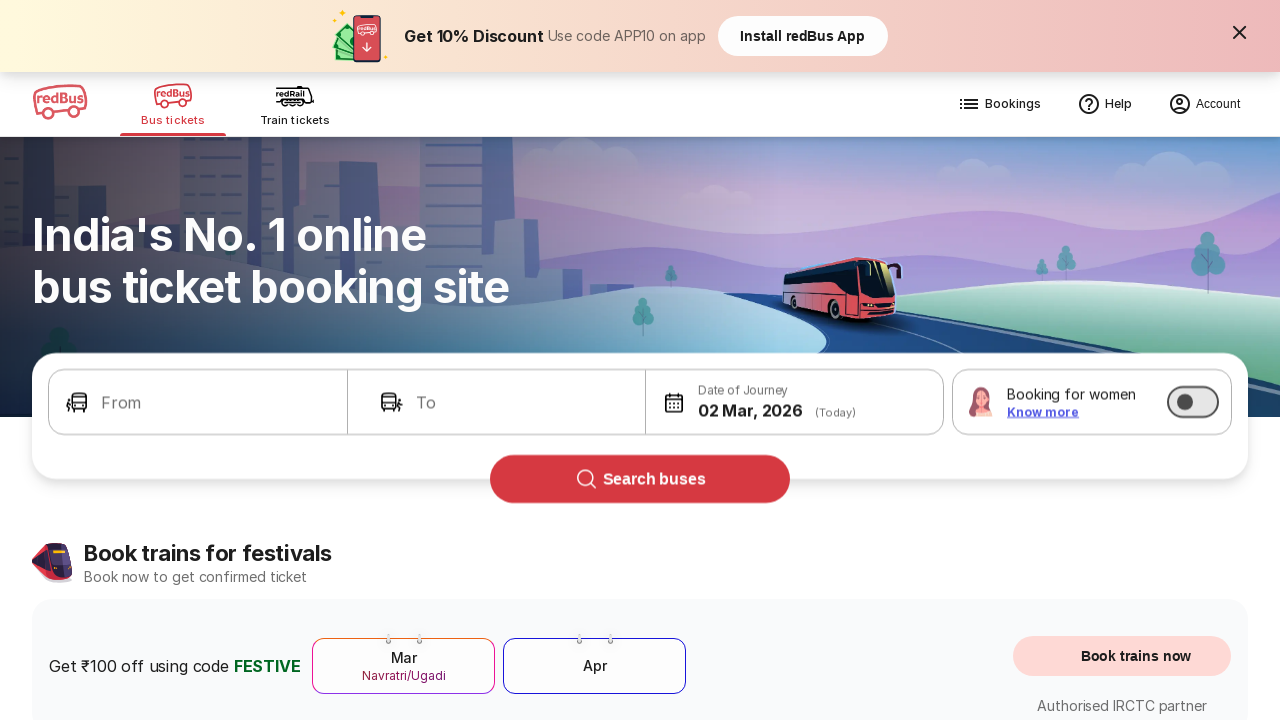

Retrieved page title
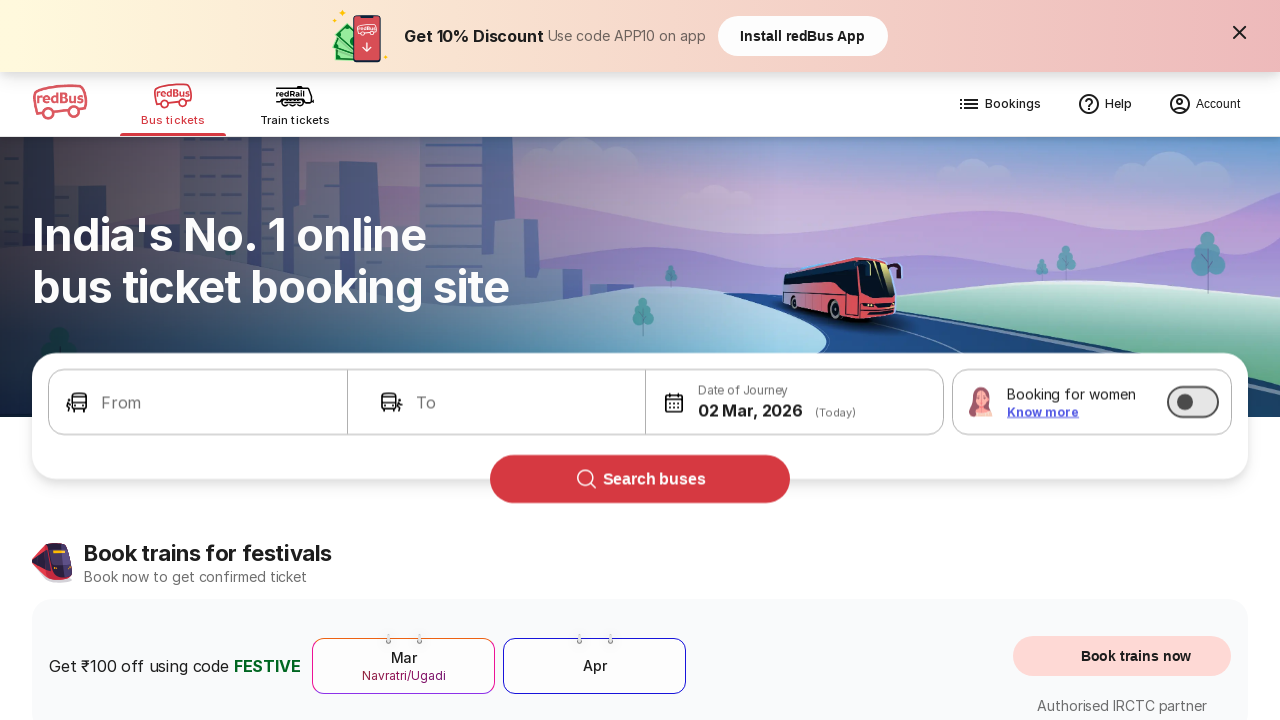

Printed page title: Bus Booking Online and Train Tickets at Lowest Price - redBus
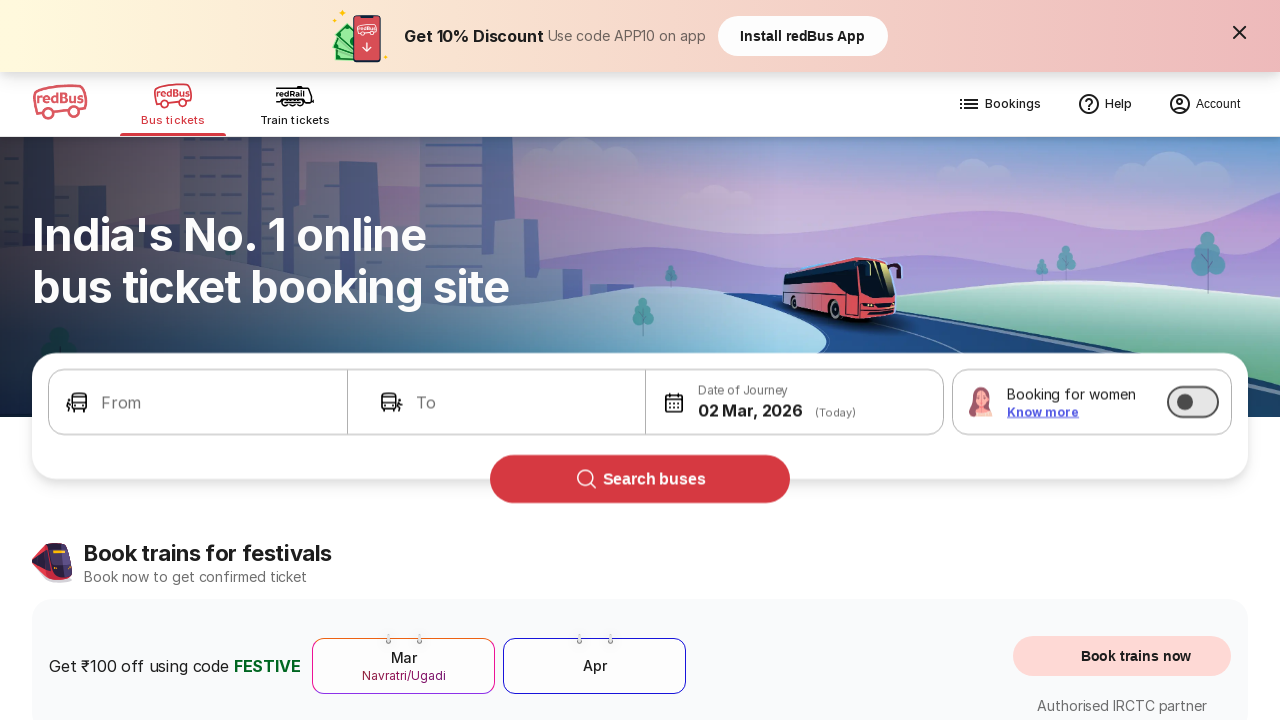

Retrieved page URL
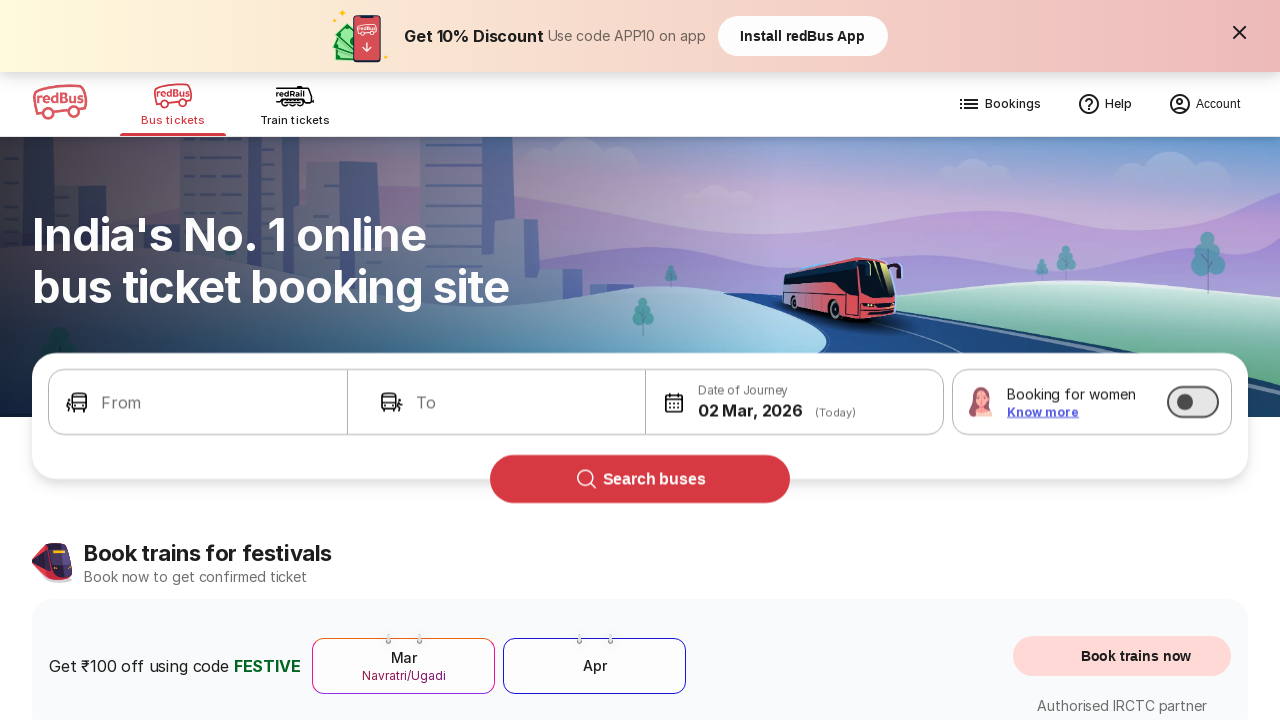

Printed page URL: https://www.redbus.in/
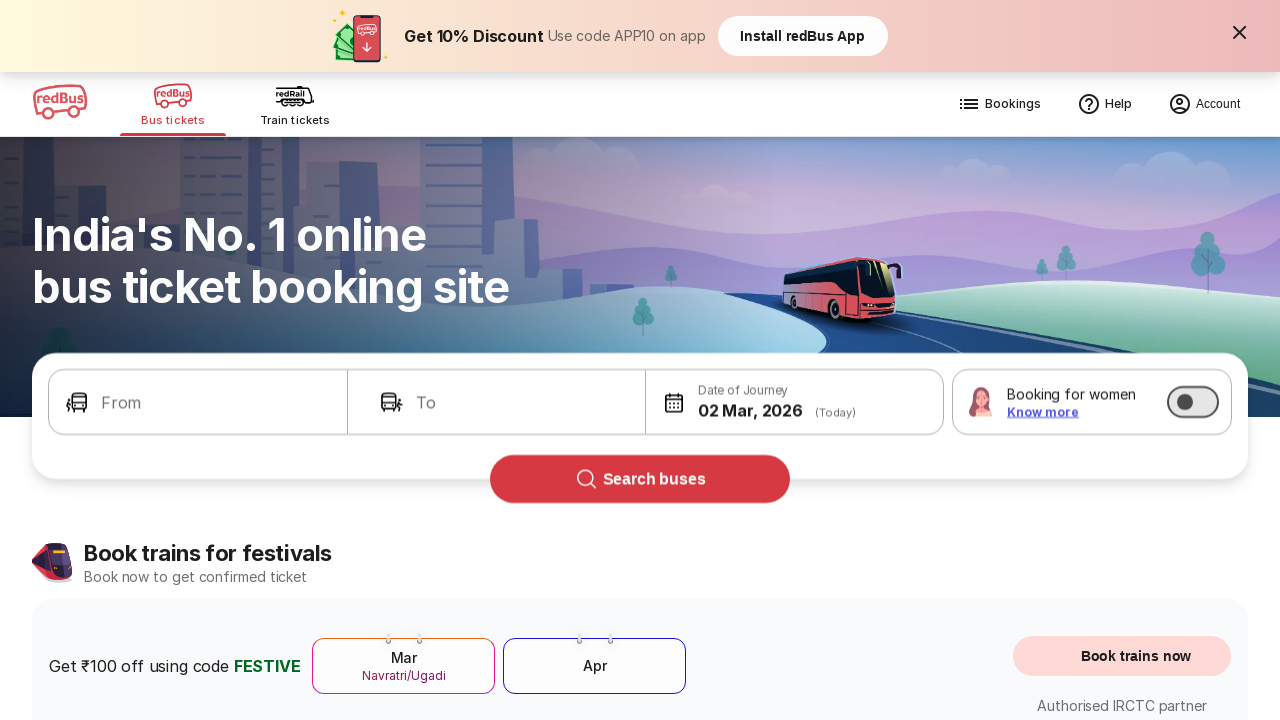

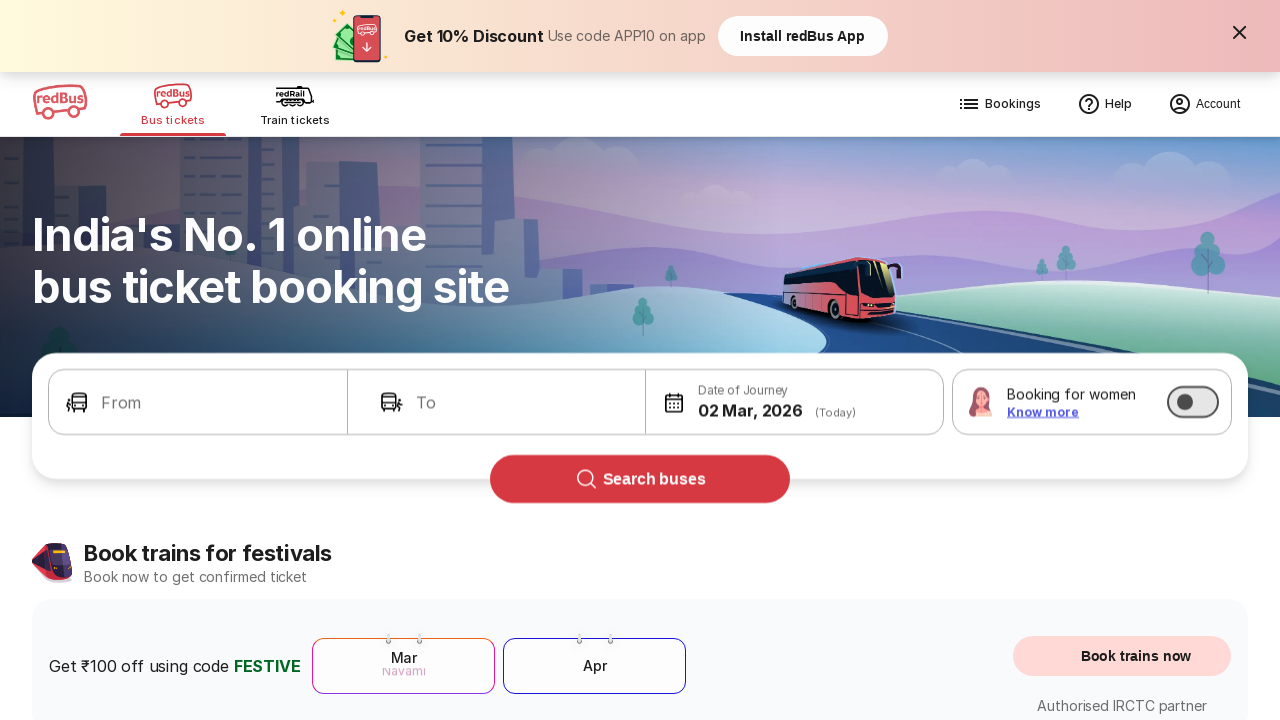